Tests the ability to select a specific person from the dropdown list by clicking on the dropdown and selecting an option

Starting URL: https://ng-select.github.io/ng-select/

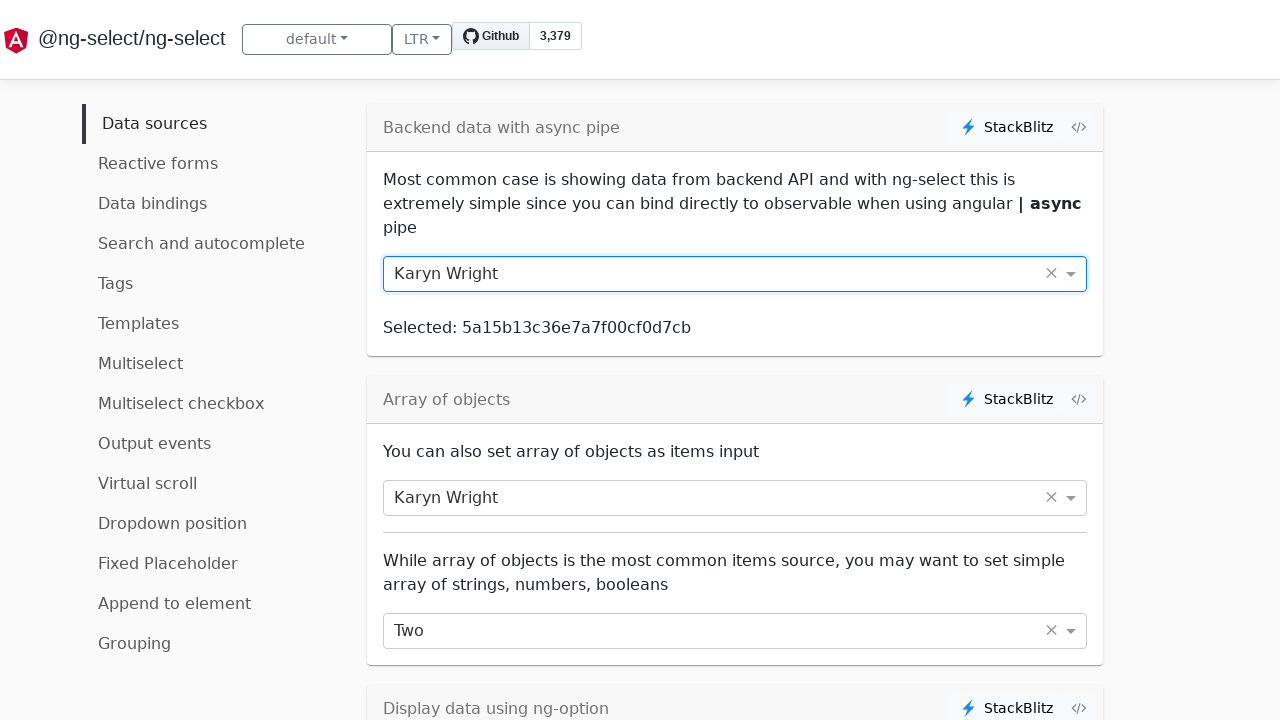

Dropdown list element is visible
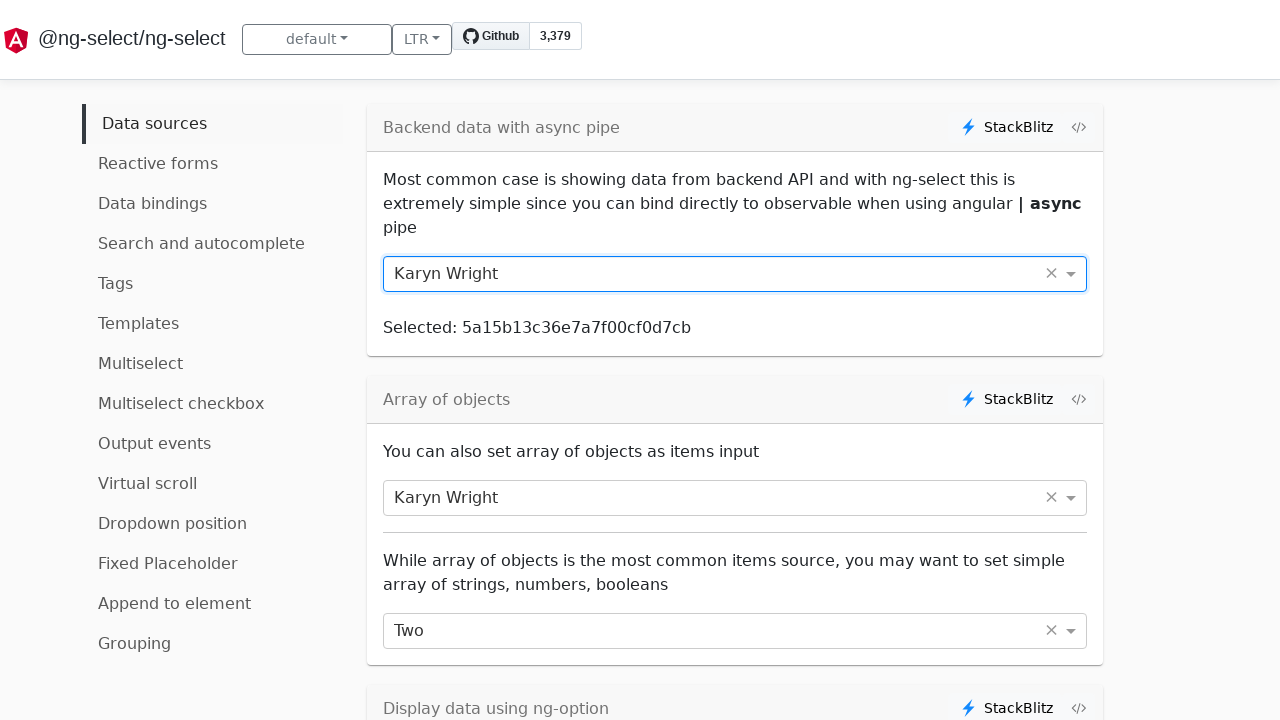

Clicked on dropdown to open it at (735, 274) on div.ng-select-container >> nth=0
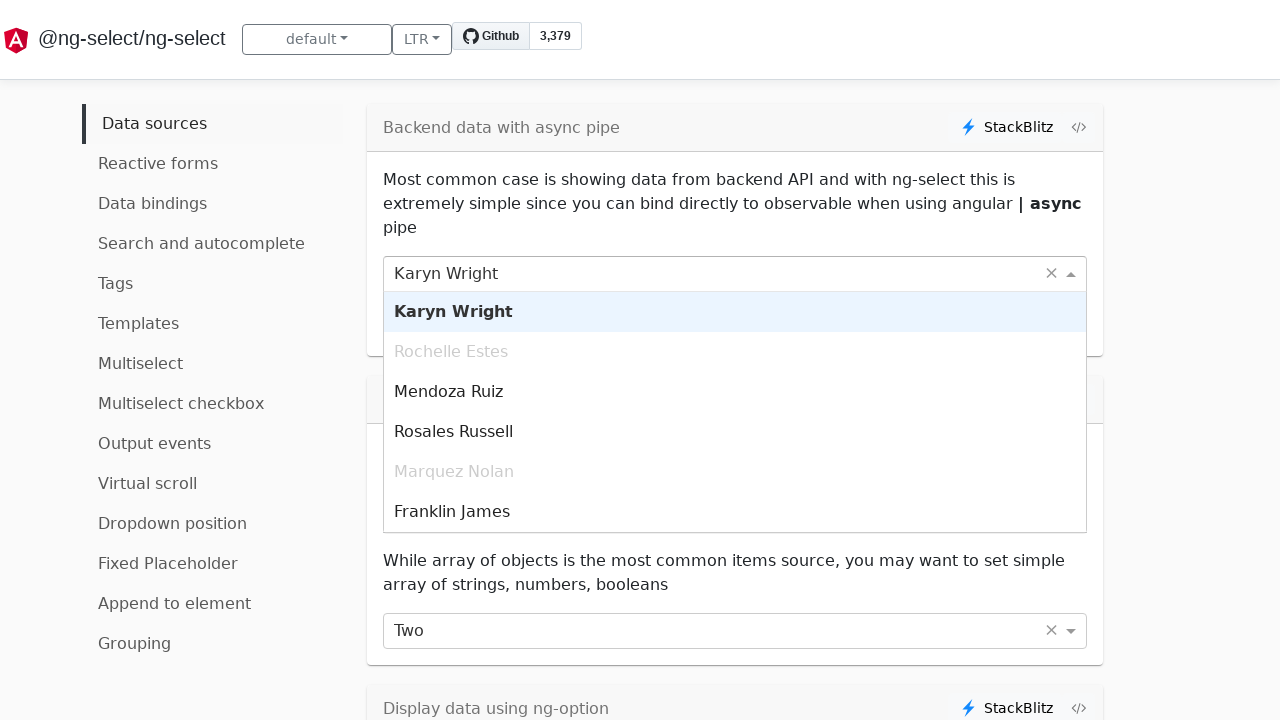

Dropdown panel appeared
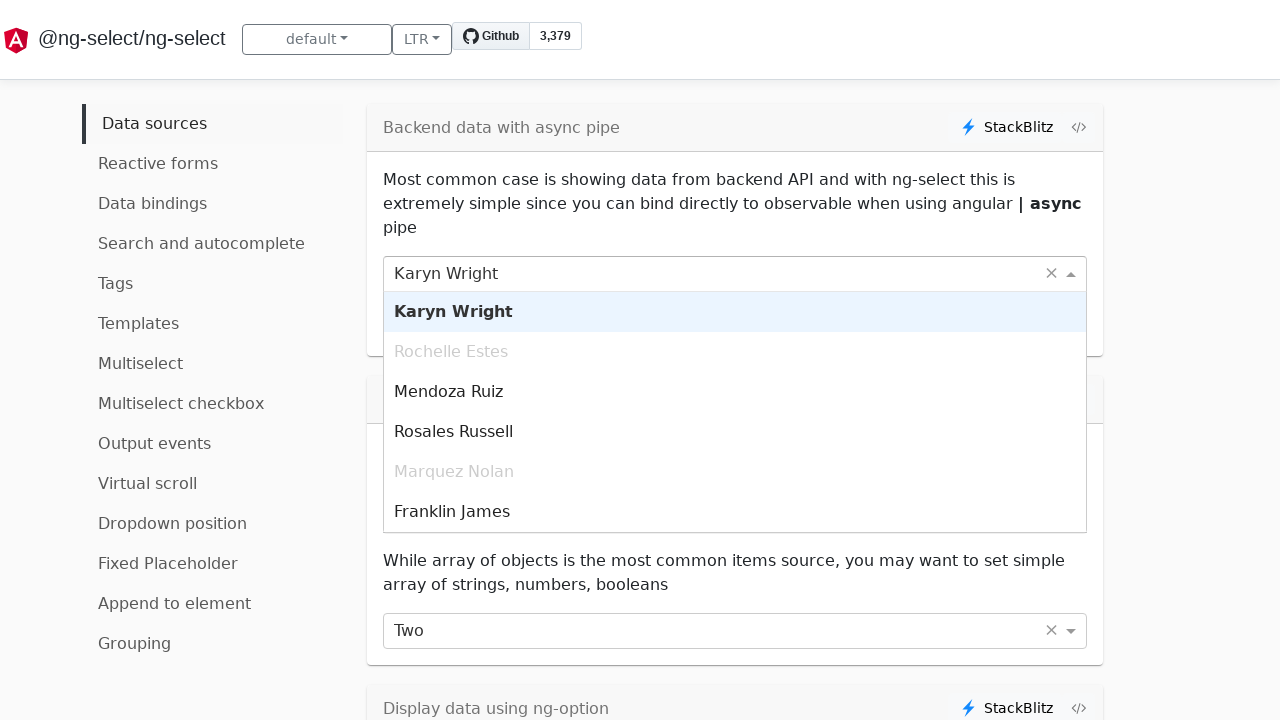

Selected first person option from dropdown list at (735, 312) on .ng-option >> nth=0
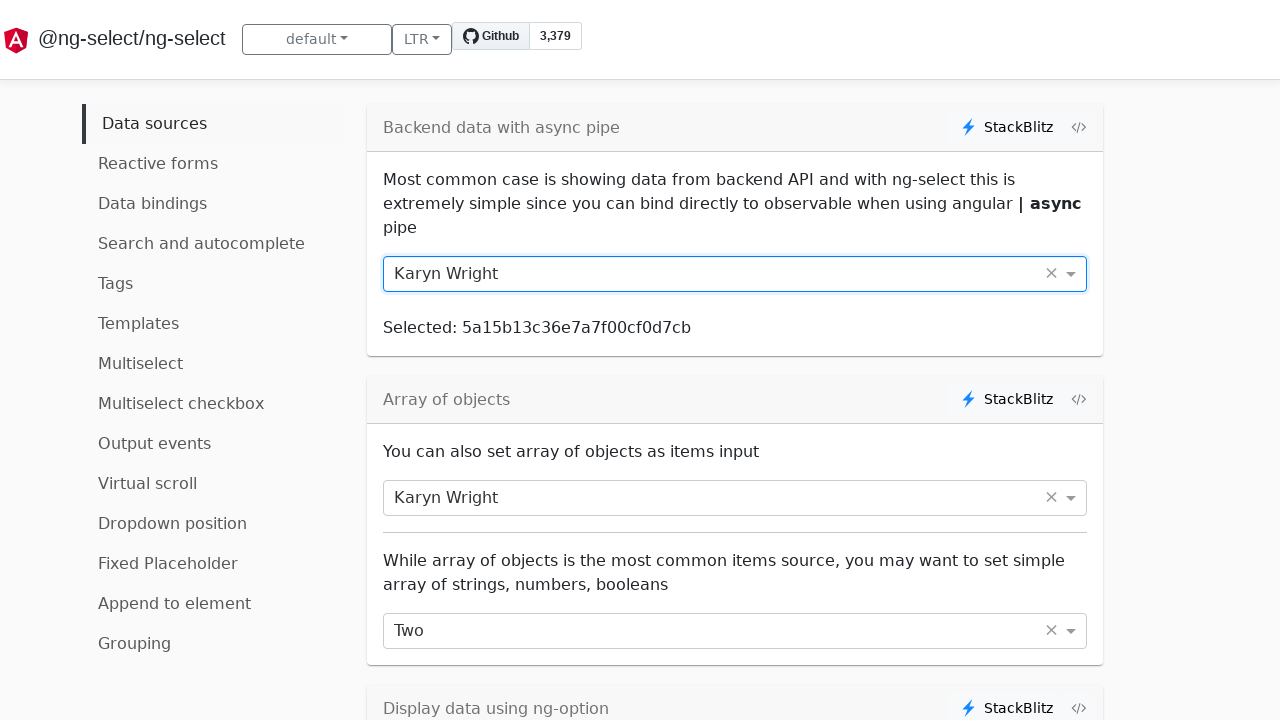

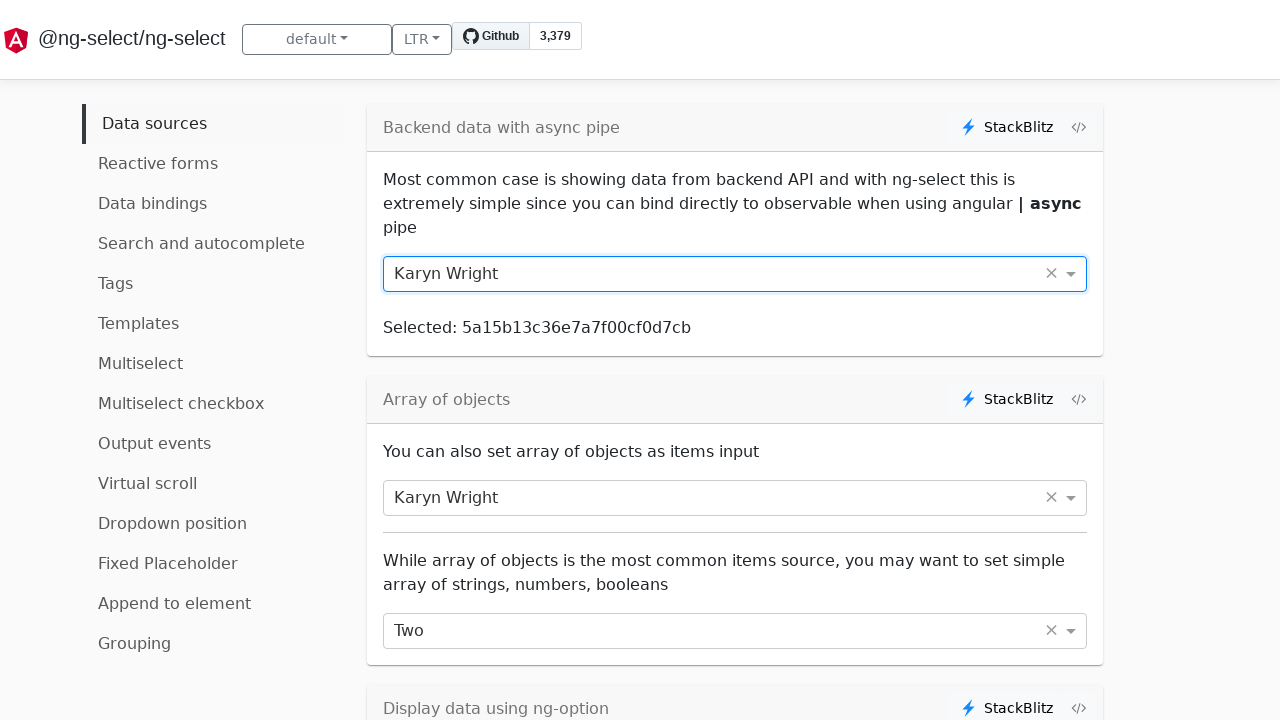